Tests window handling functionality by opening new windows, counting them, and closing all child windows while keeping the parent window open

Starting URL: https://www.leafground.com/window.xhtml

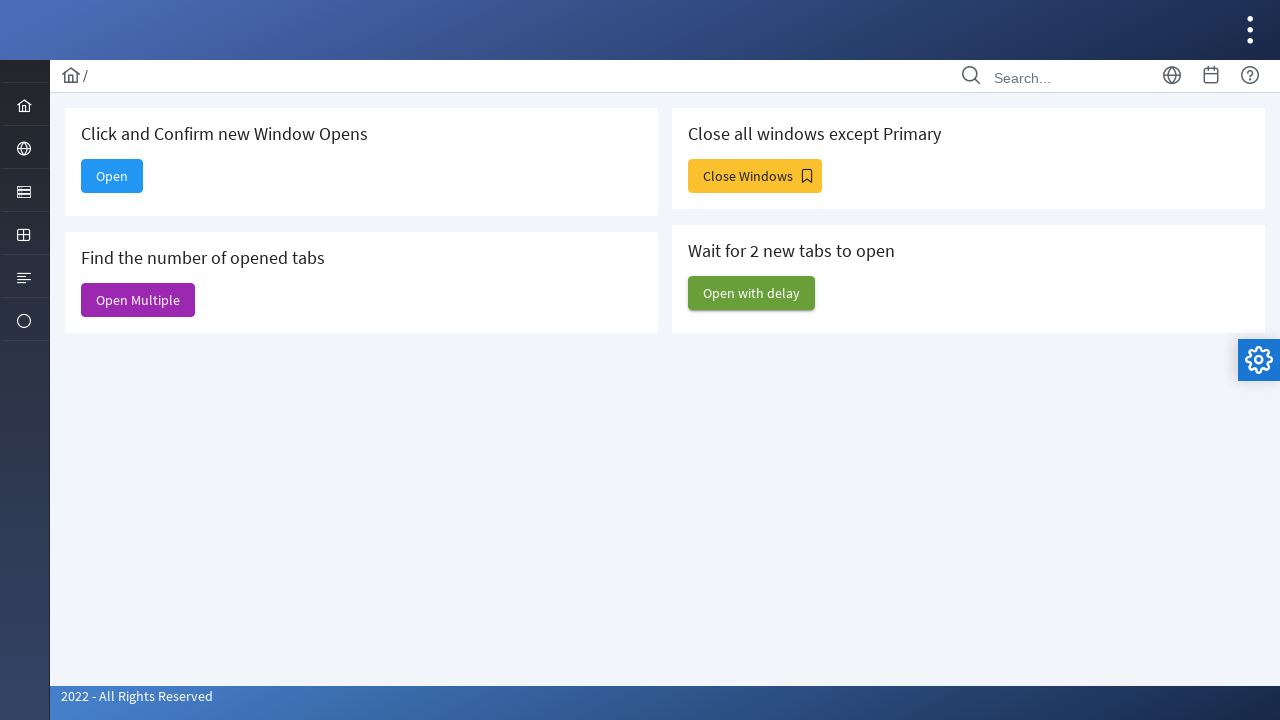

Stored main page context as reference
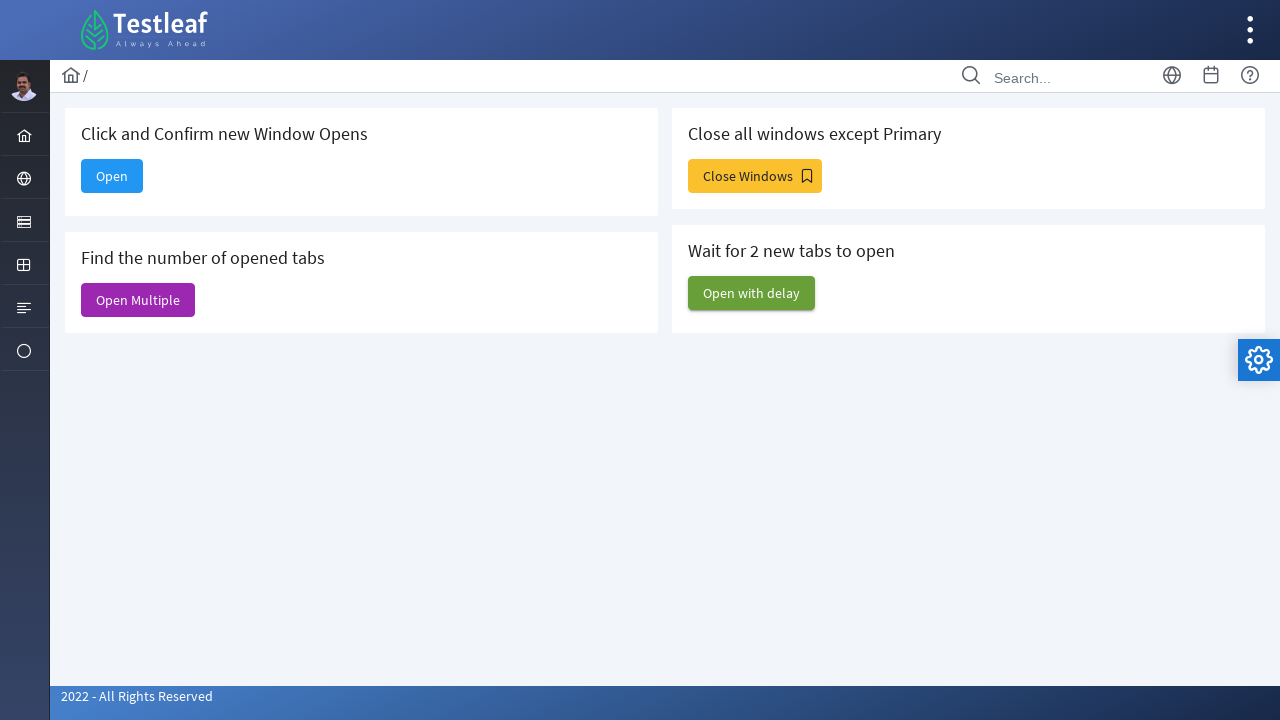

Clicked button to open new window at (112, 176) on #j_idt88\:new
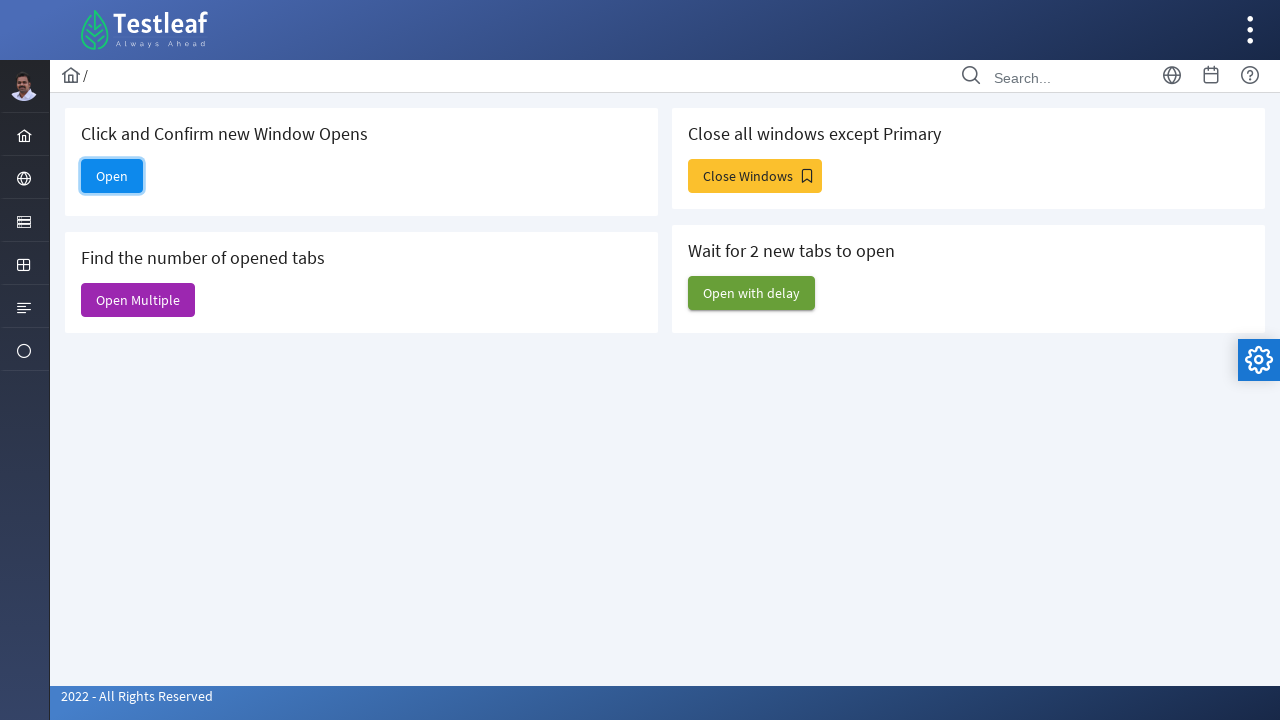

Clicked button to open multiple windows and waited for new page at (755, 176) on #j_idt88\:j_idt93
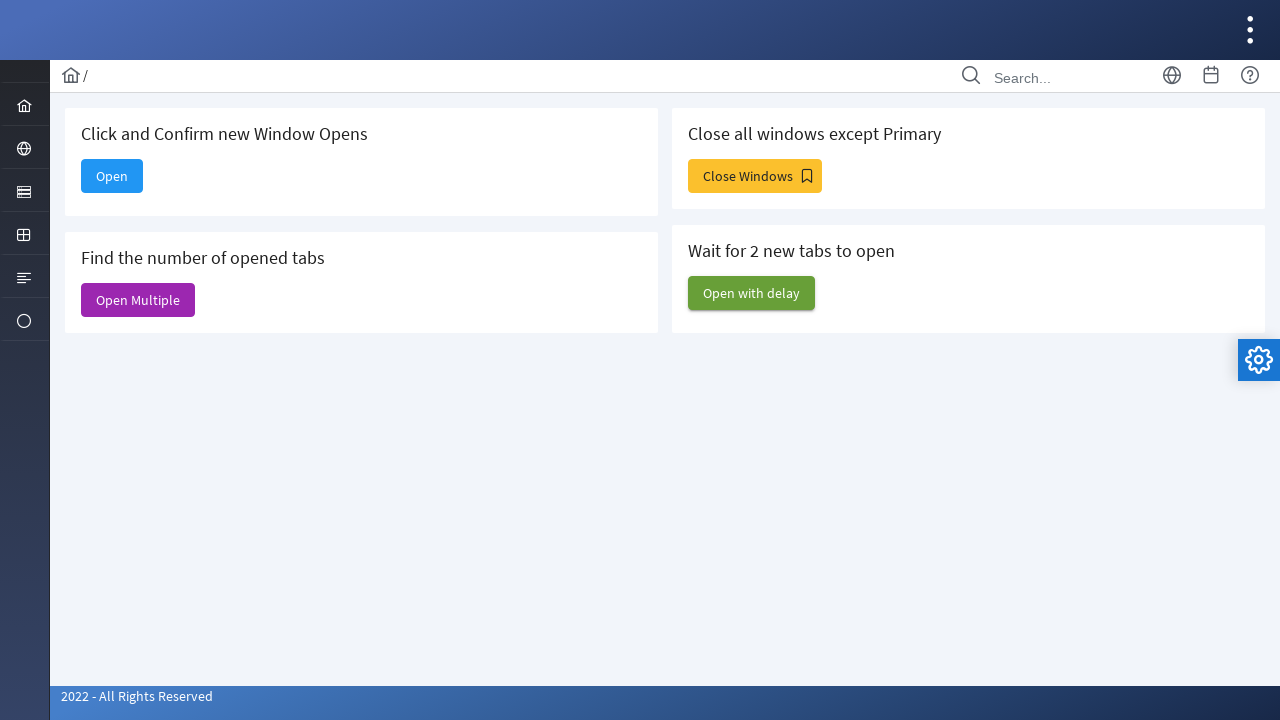

Retrieved new page object from context
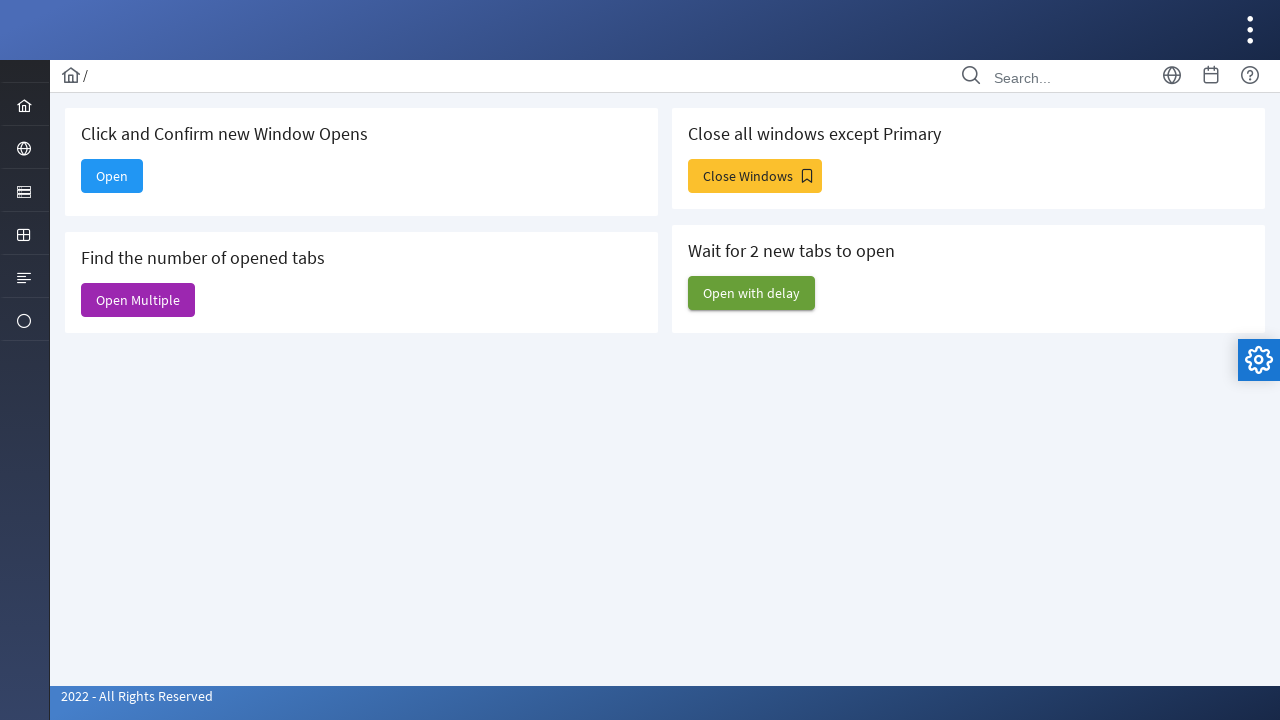

Retrieved all open pages/windows from context (total: 8)
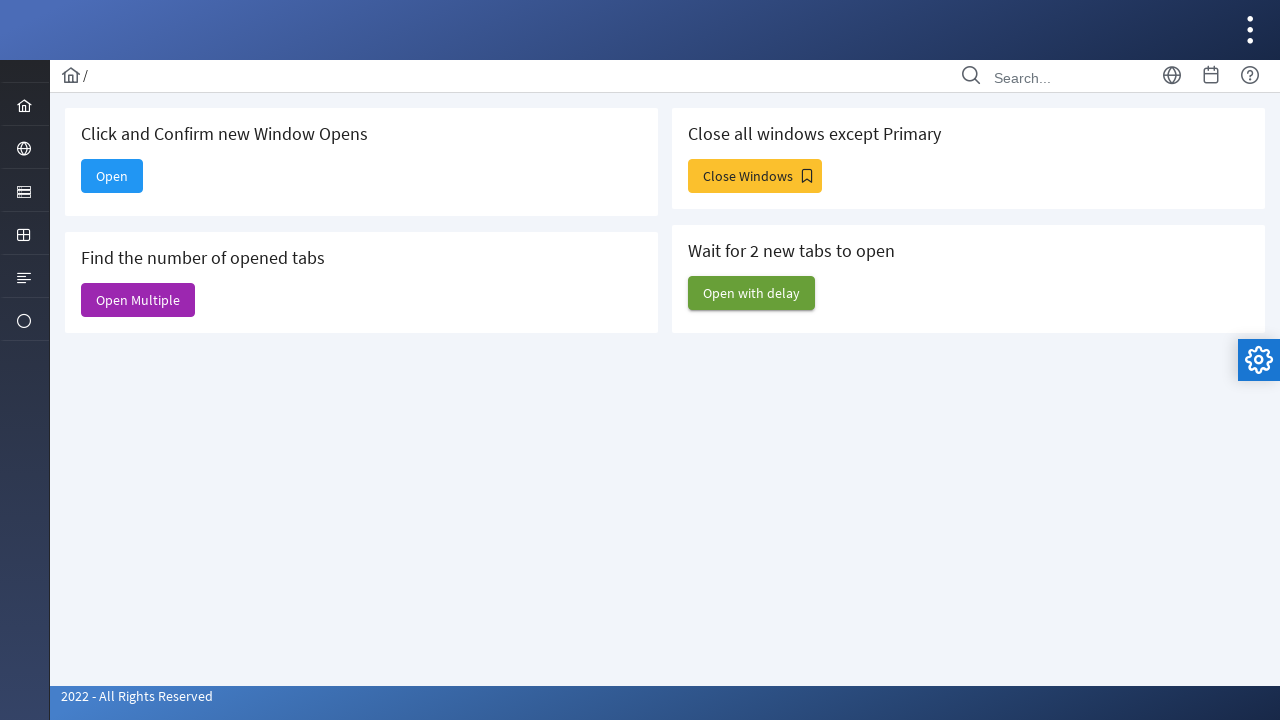

Printed window count: 8 windows are open
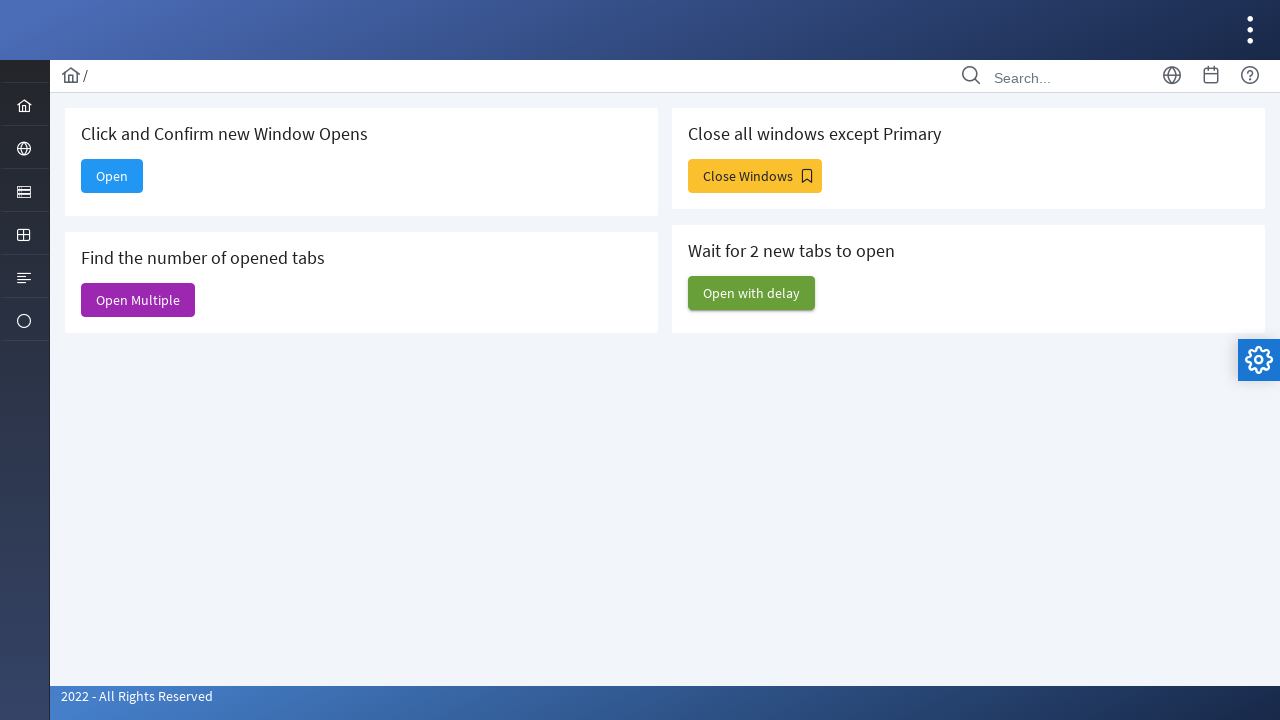

Closed child window, keeping parent window open
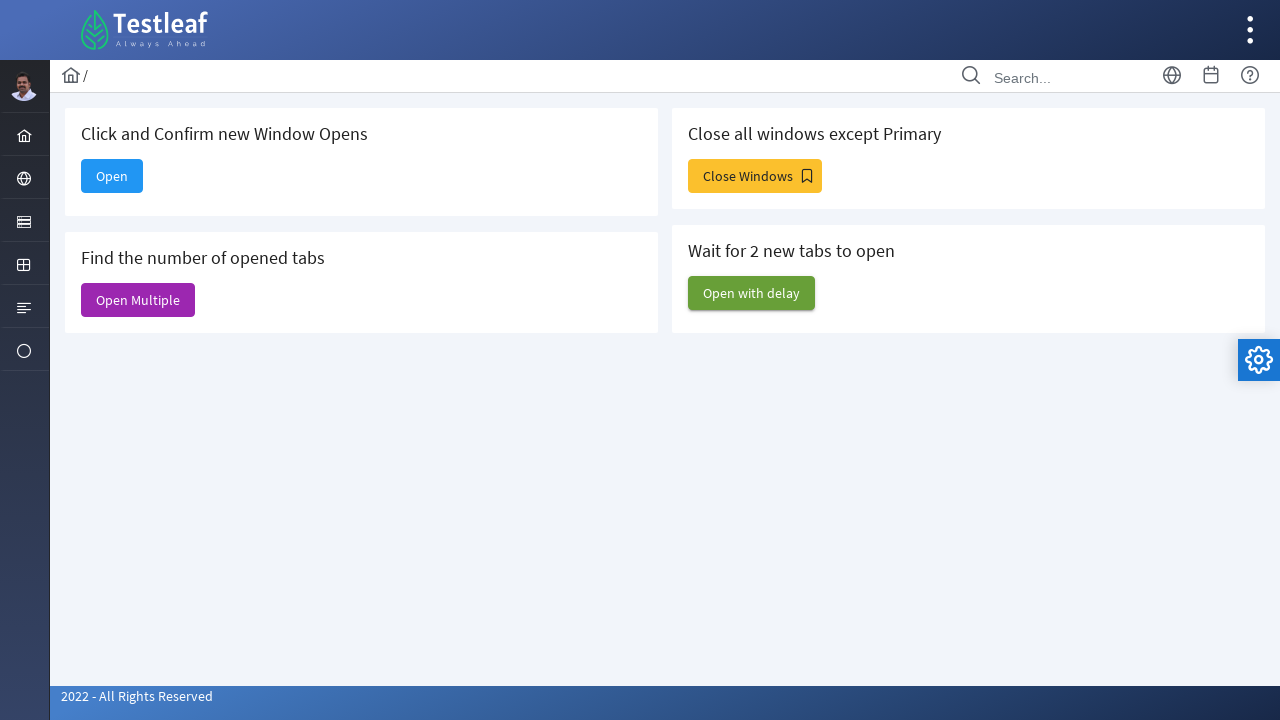

Closed child window, keeping parent window open
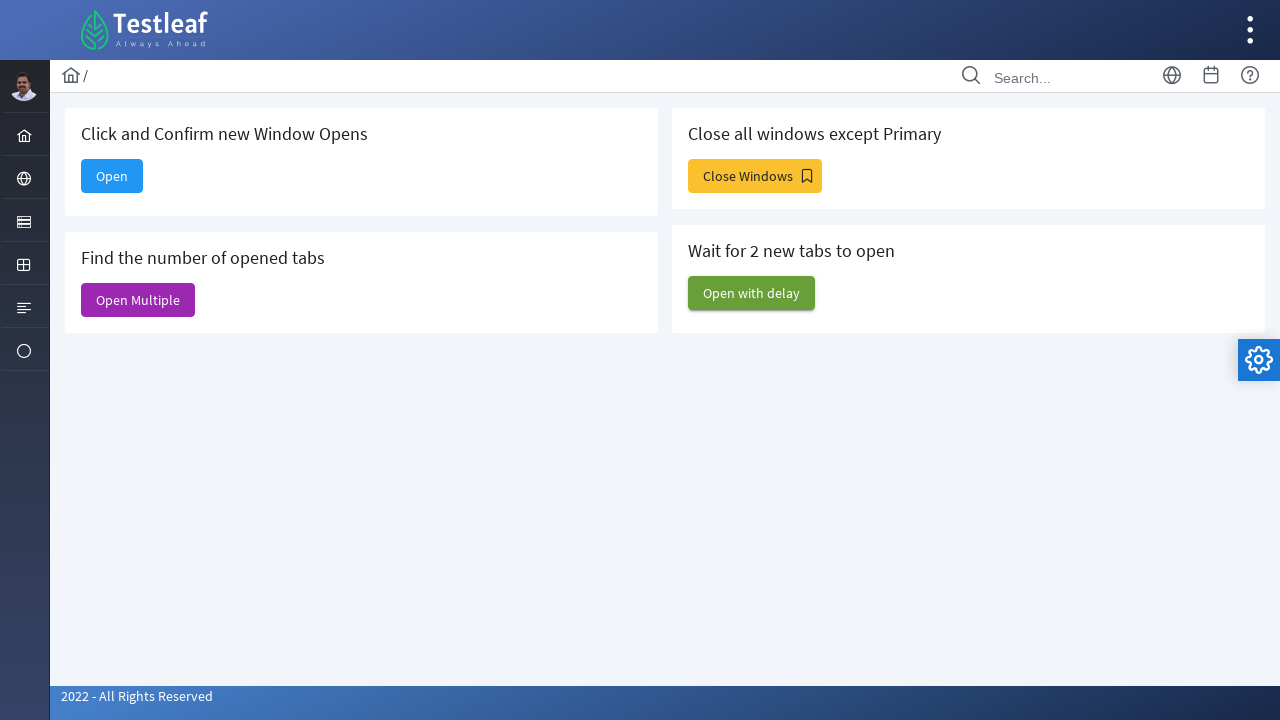

Closed child window, keeping parent window open
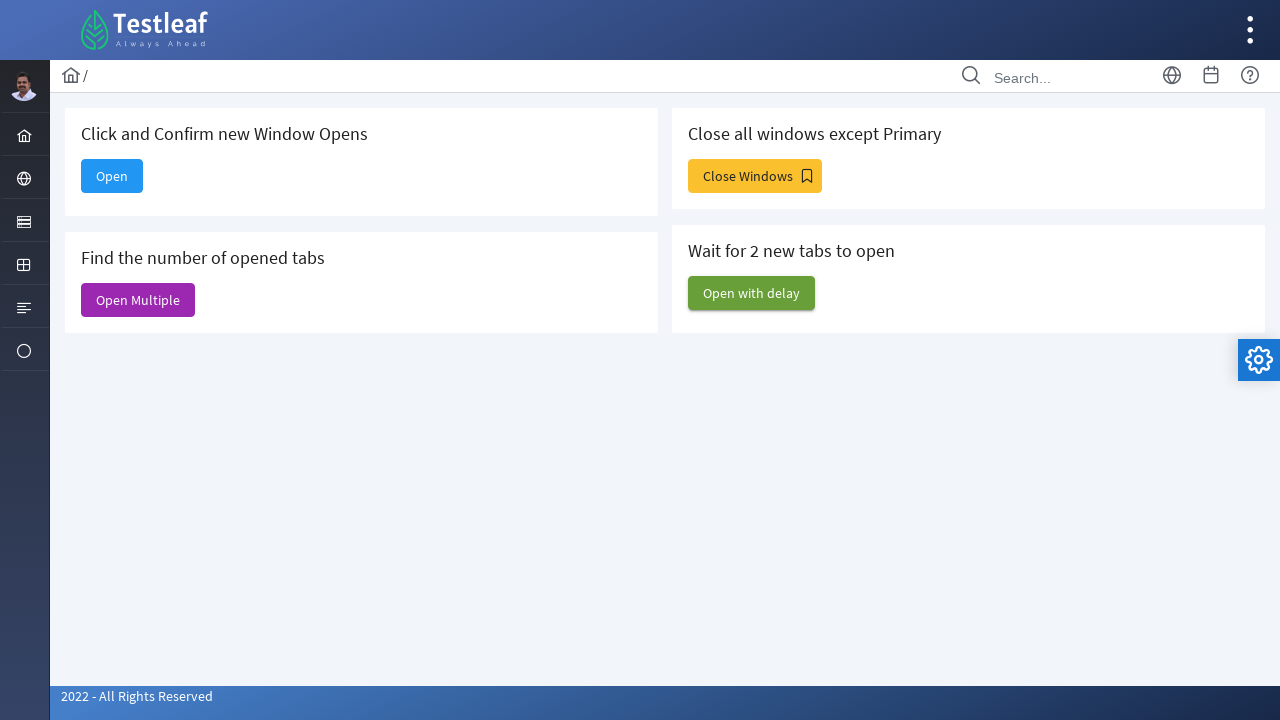

Closed child window, keeping parent window open
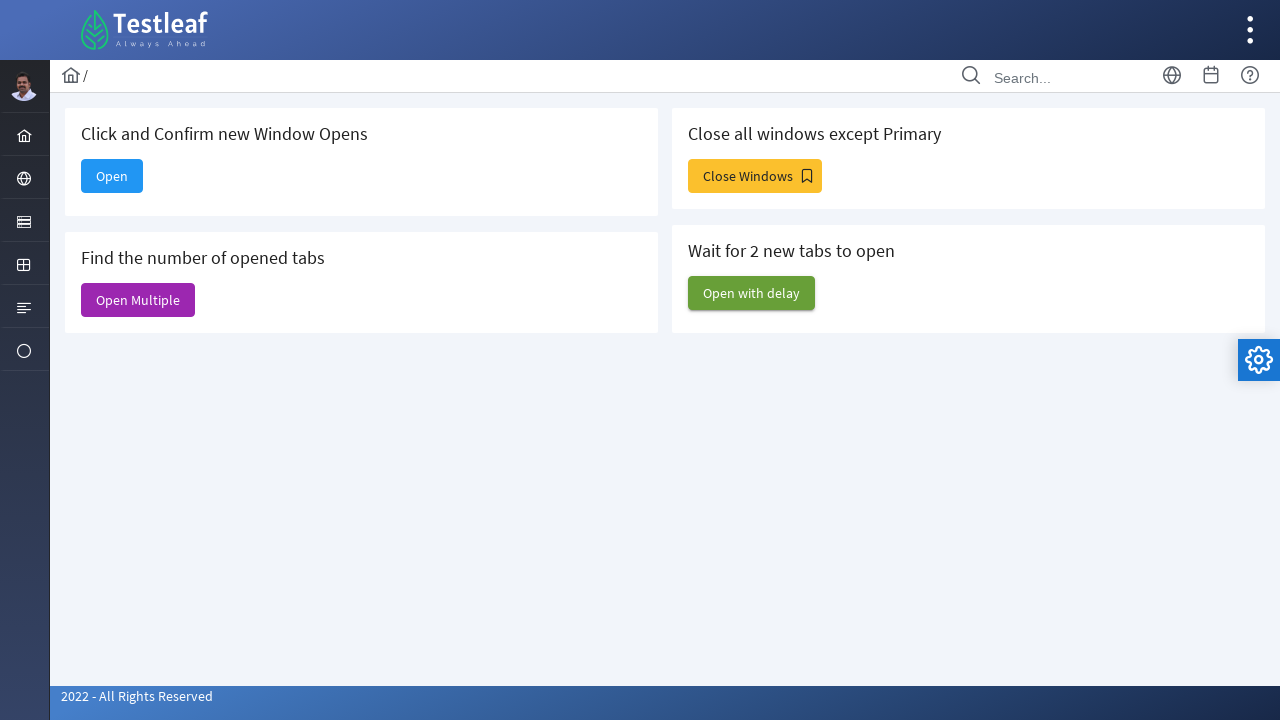

Closed child window, keeping parent window open
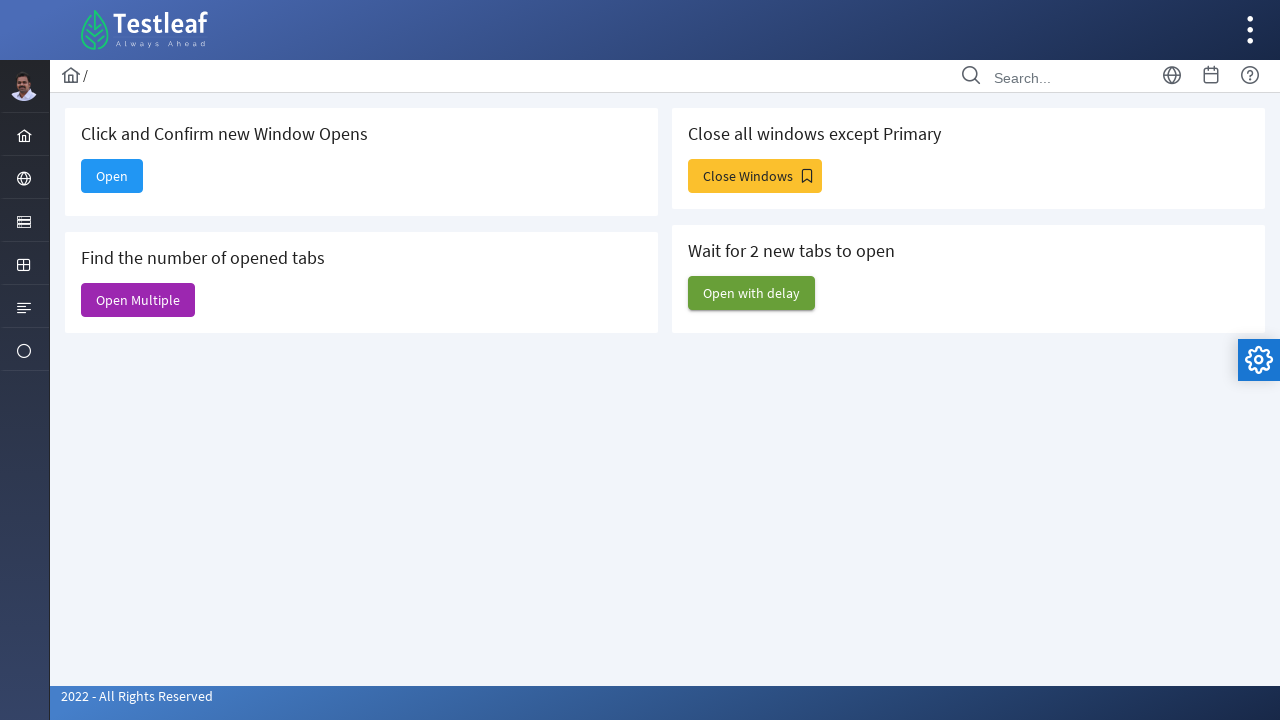

Closed child window, keeping parent window open
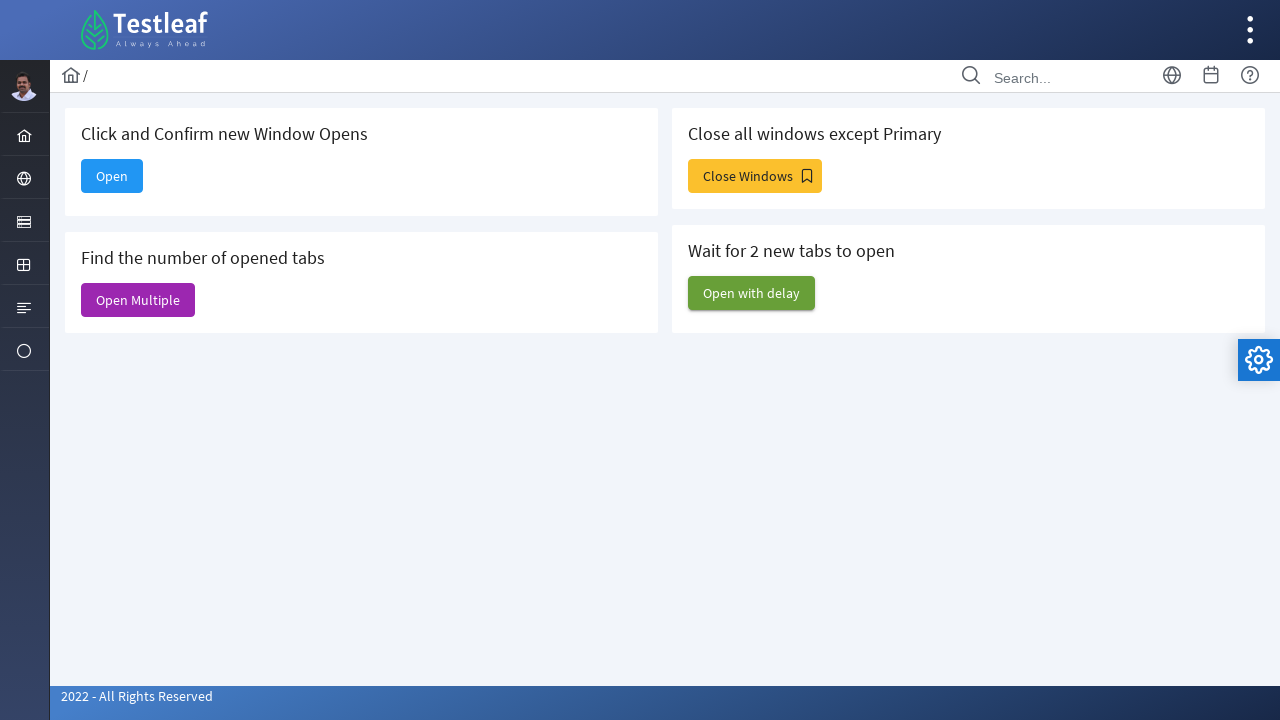

Closed child window, keeping parent window open
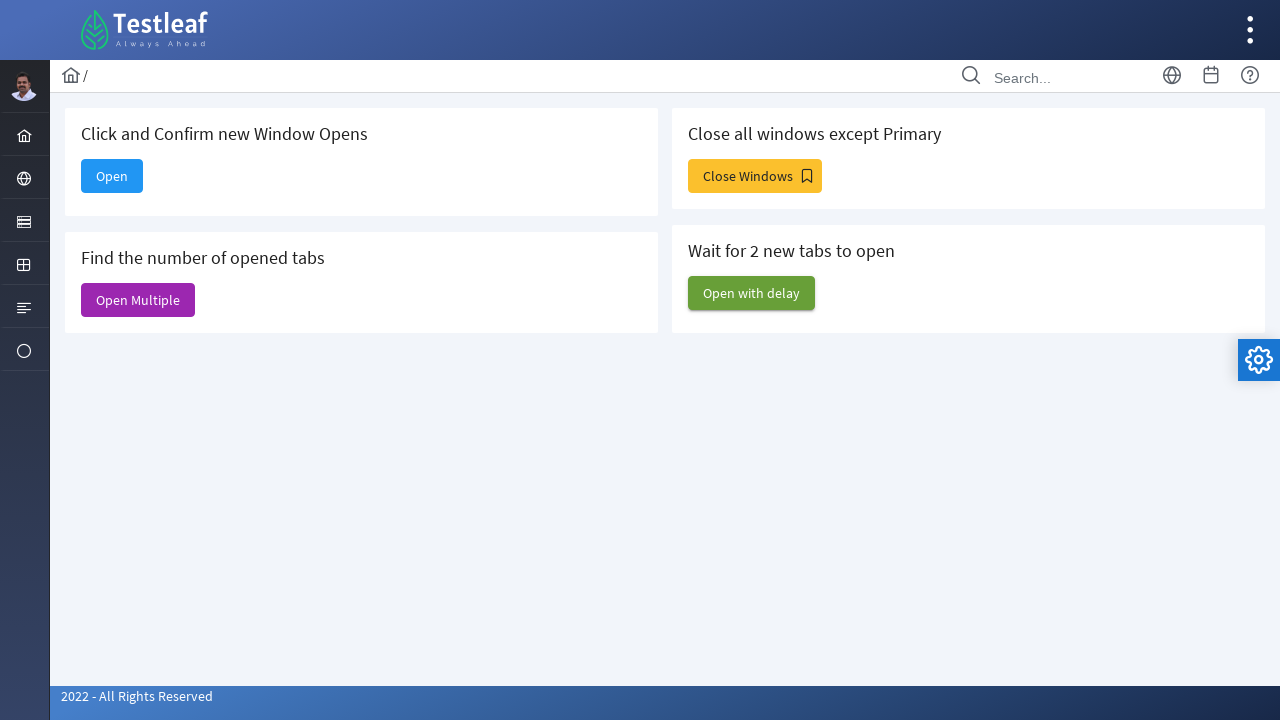

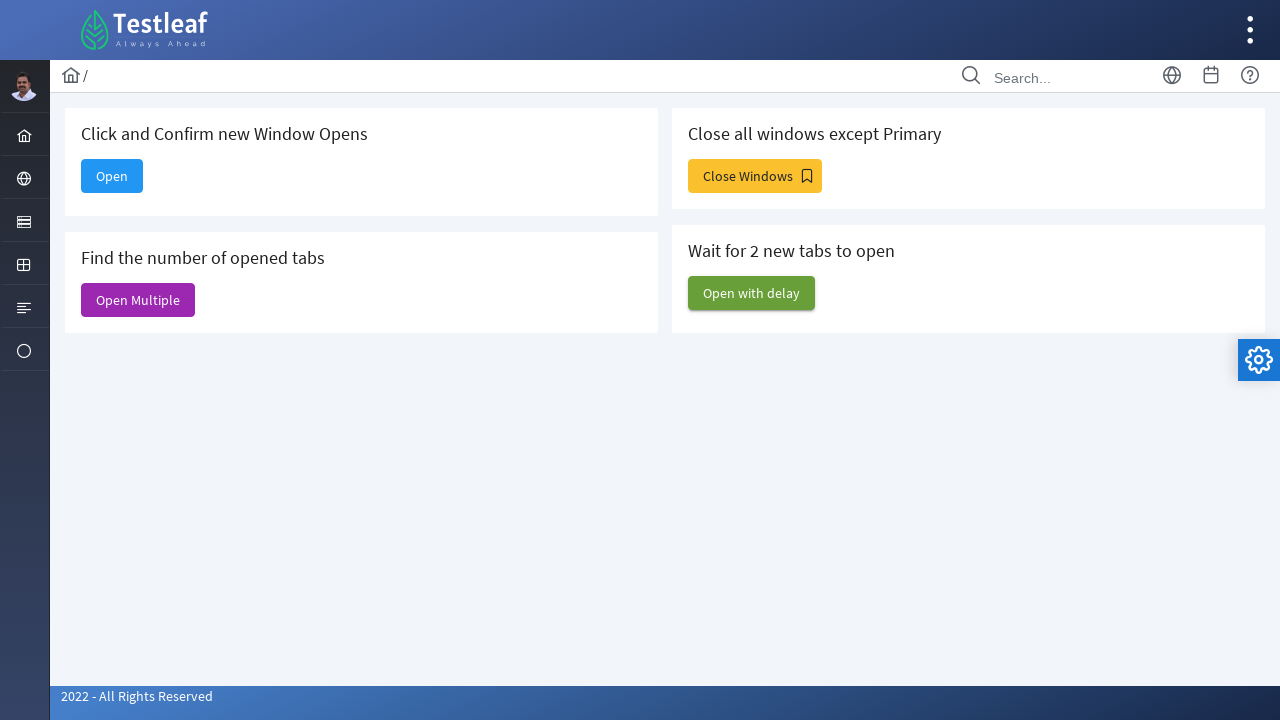